Navigates to a UI study page, waits for a success button to become clickable, and then clicks it

Starting URL: https://vip.ceshiren.com/#/ui_study

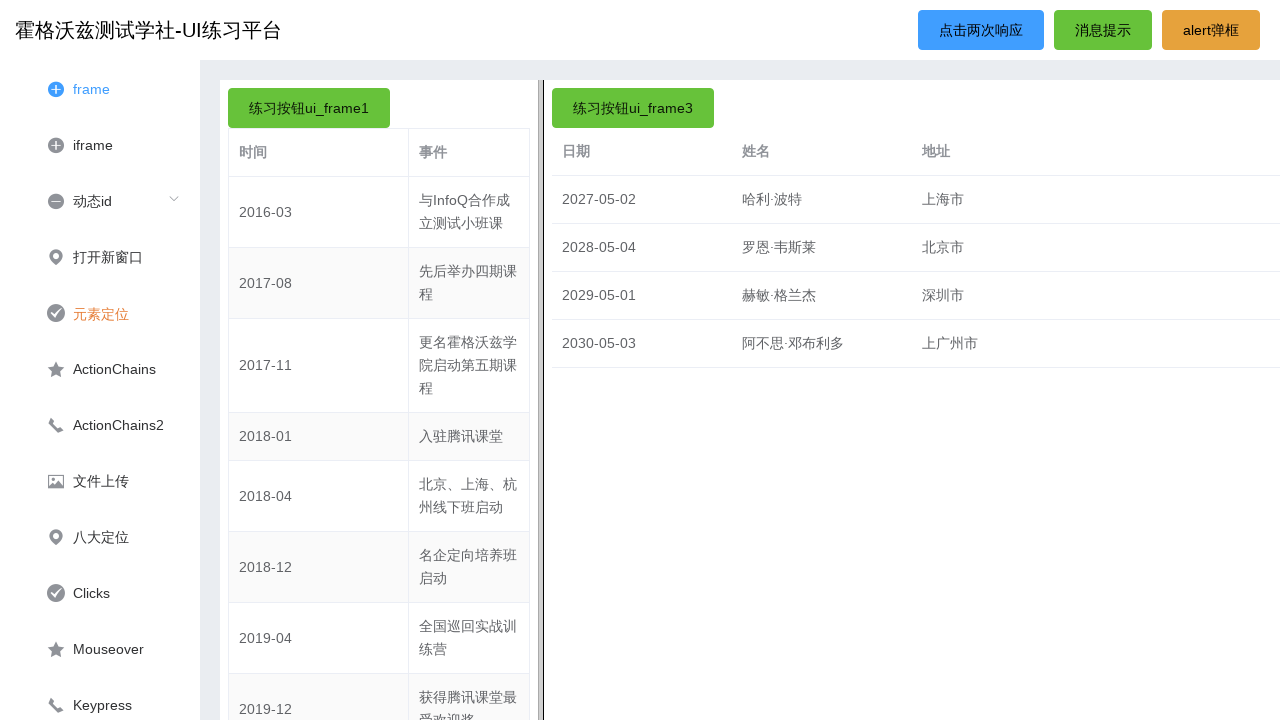

Navigated to UI study page
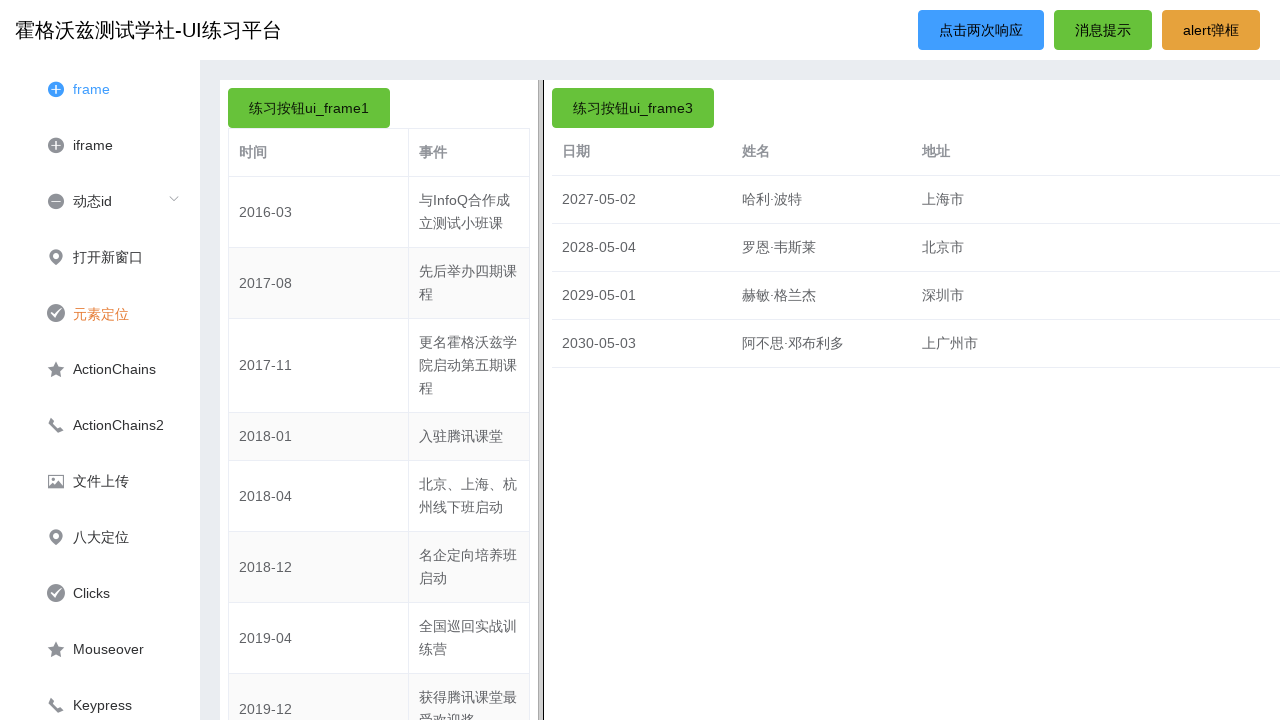

Success button became visible
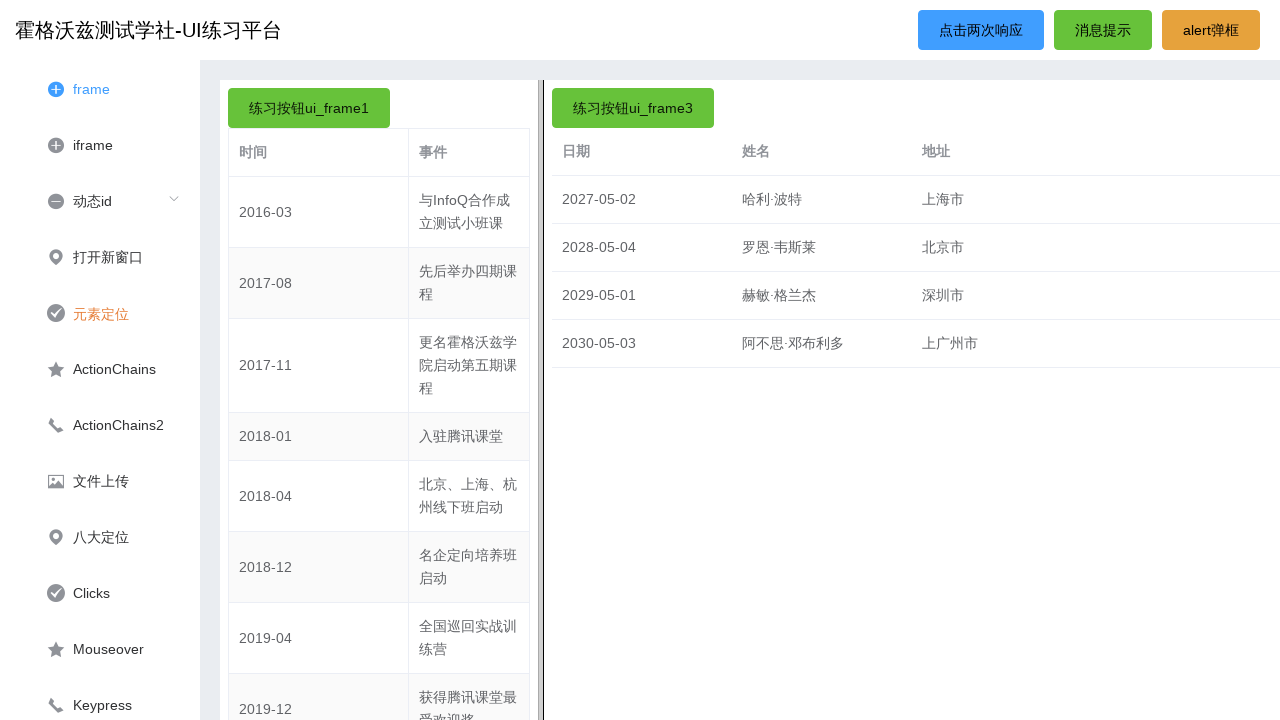

Clicked success button at (1103, 30) on #success_btn
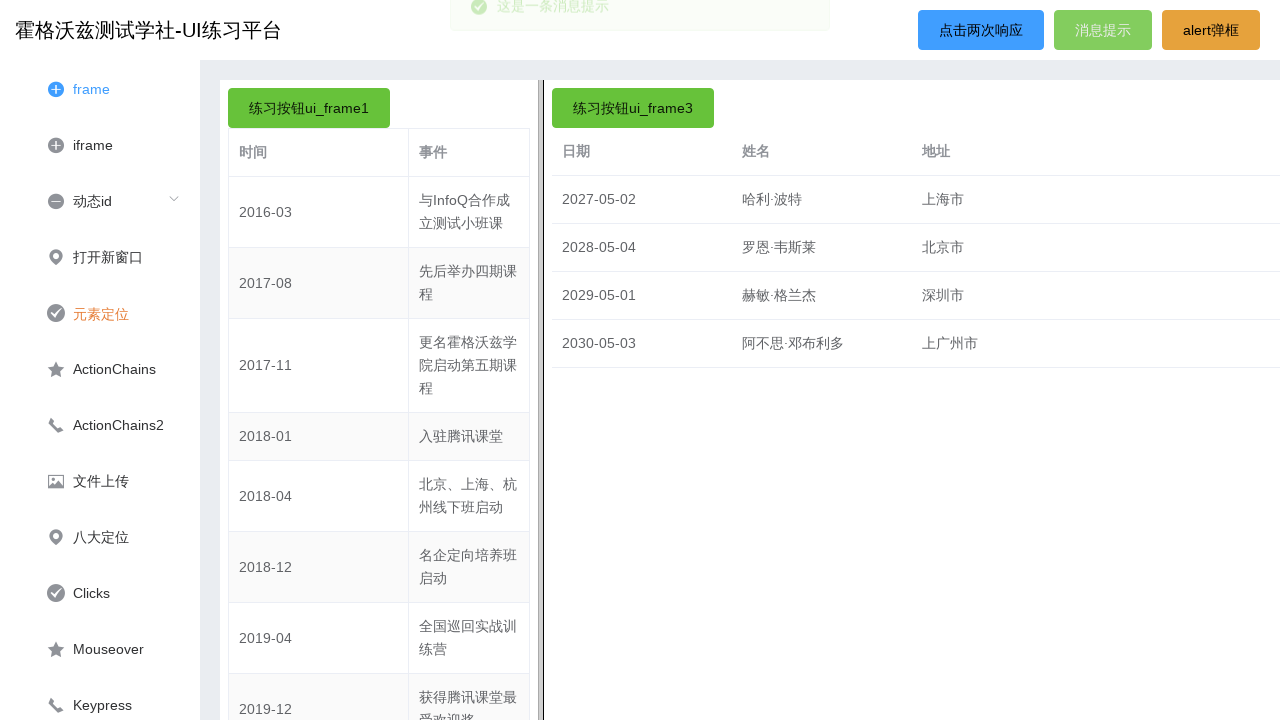

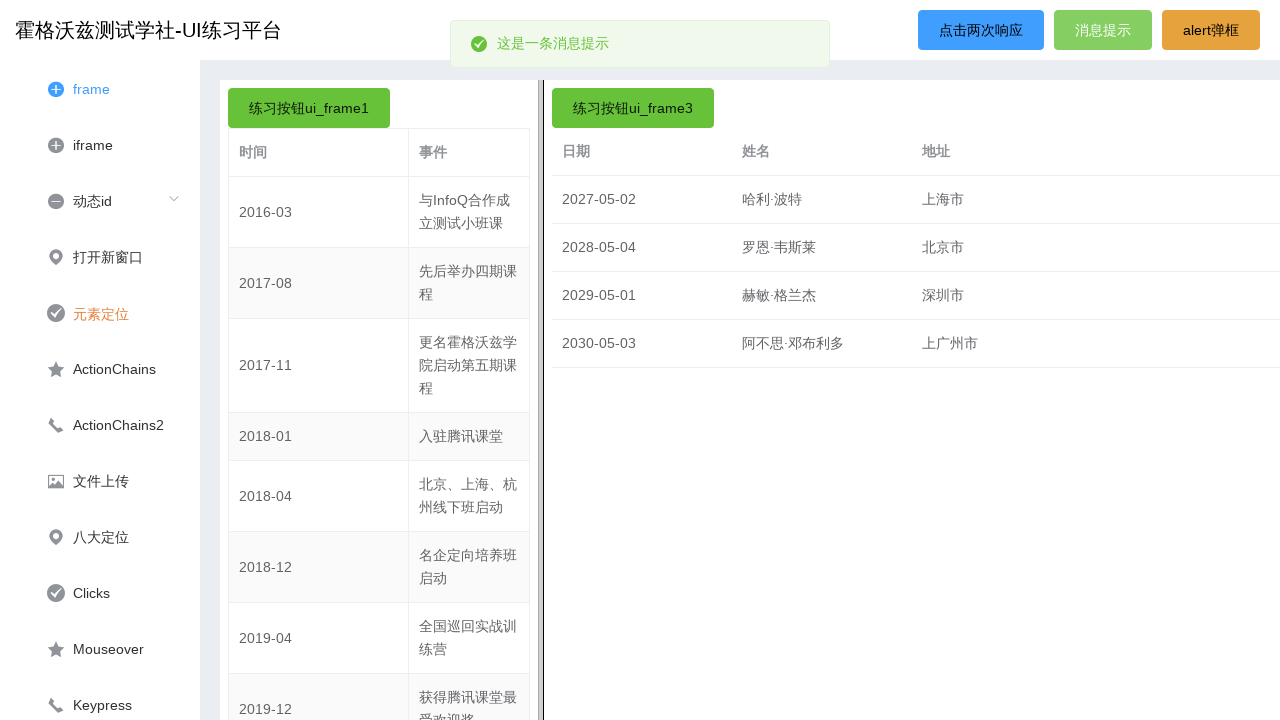